Tests checkbox functionality by clicking checkboxes and verifying their state changes

Starting URL: https://the-internet.herokuapp.com/checkboxes

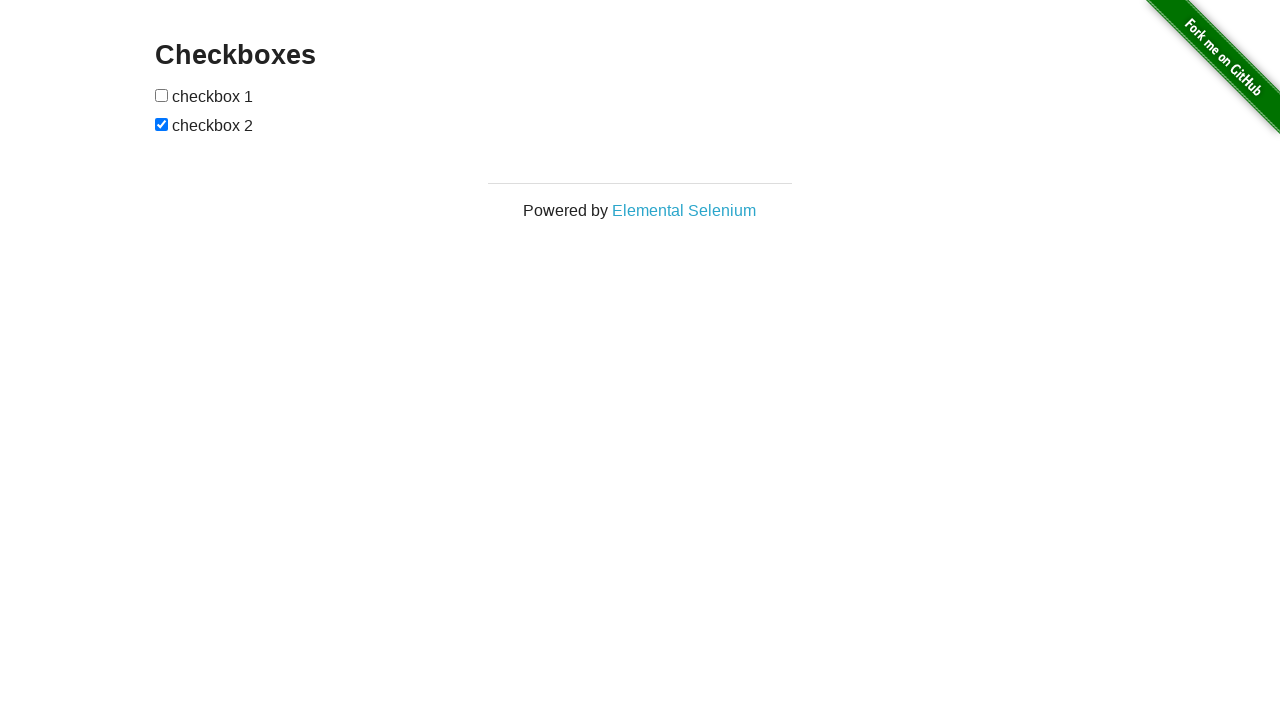

Clicked first checkbox at (162, 95) on input[type='checkbox']:nth-of-type(1)
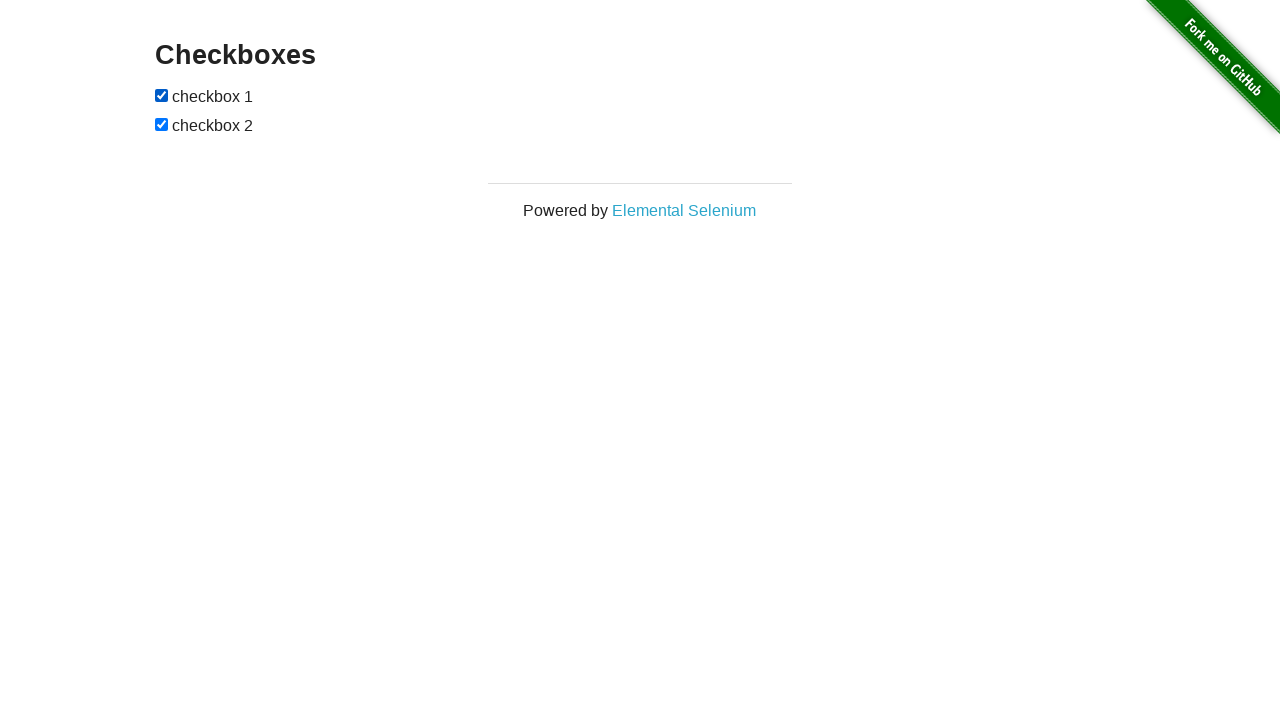

Clicked second checkbox at (162, 124) on input[type='checkbox']:nth-of-type(2)
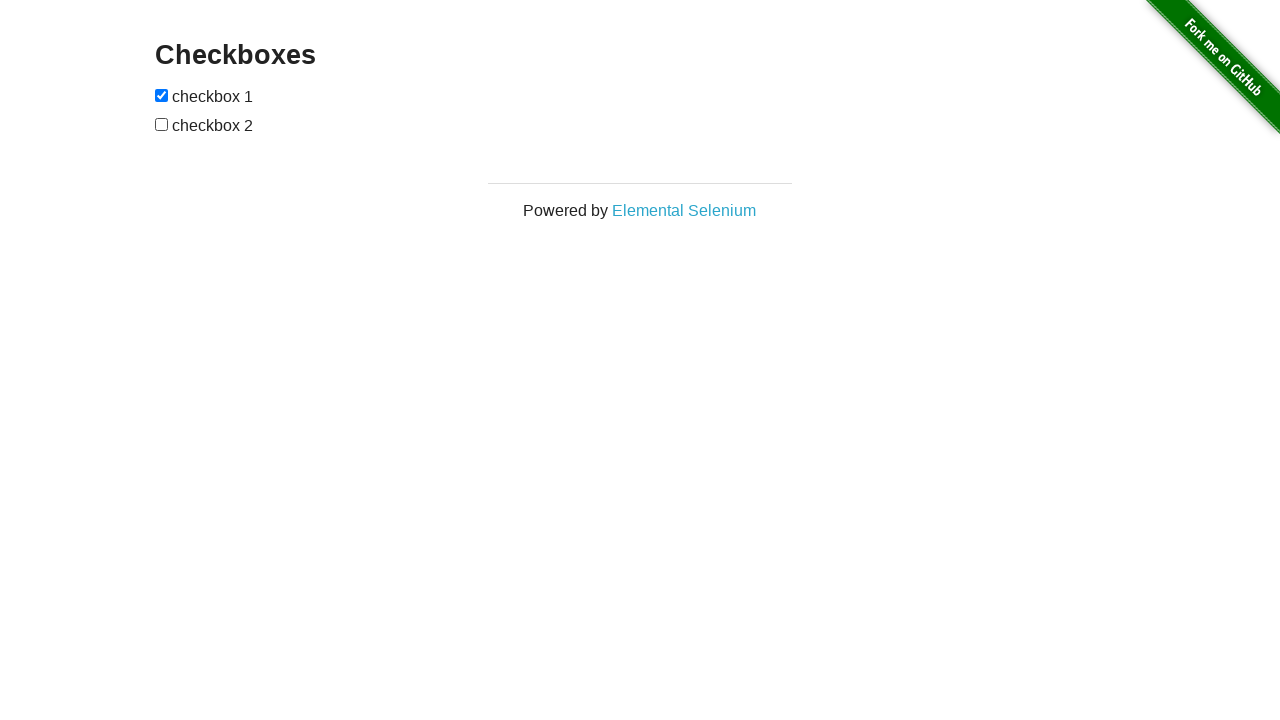

Located first checkbox element
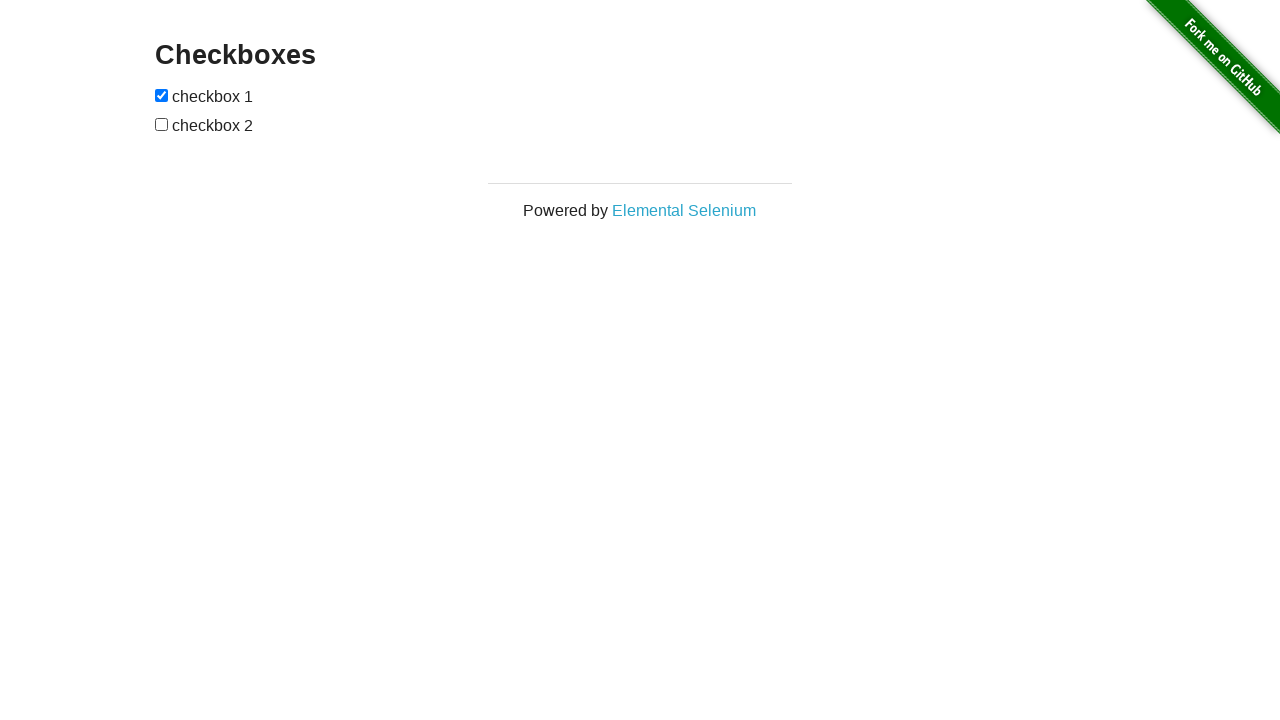

Verified first checkbox is visible
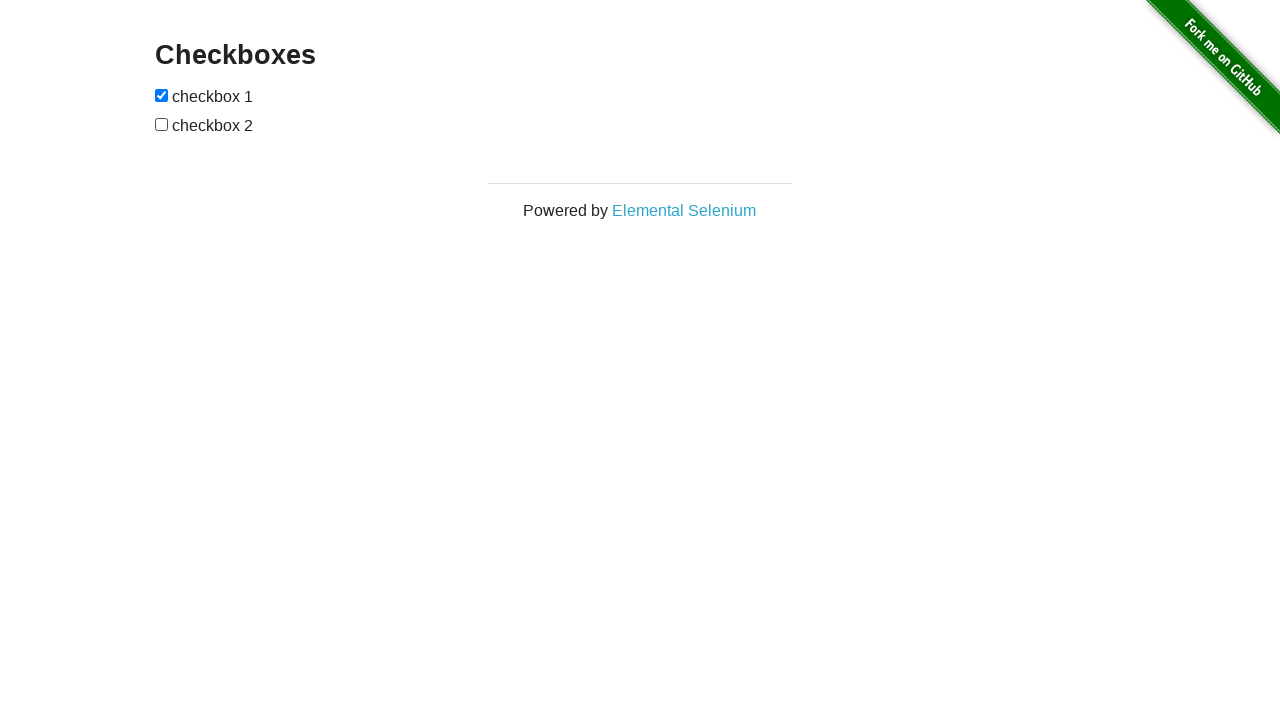

Located second checkbox element
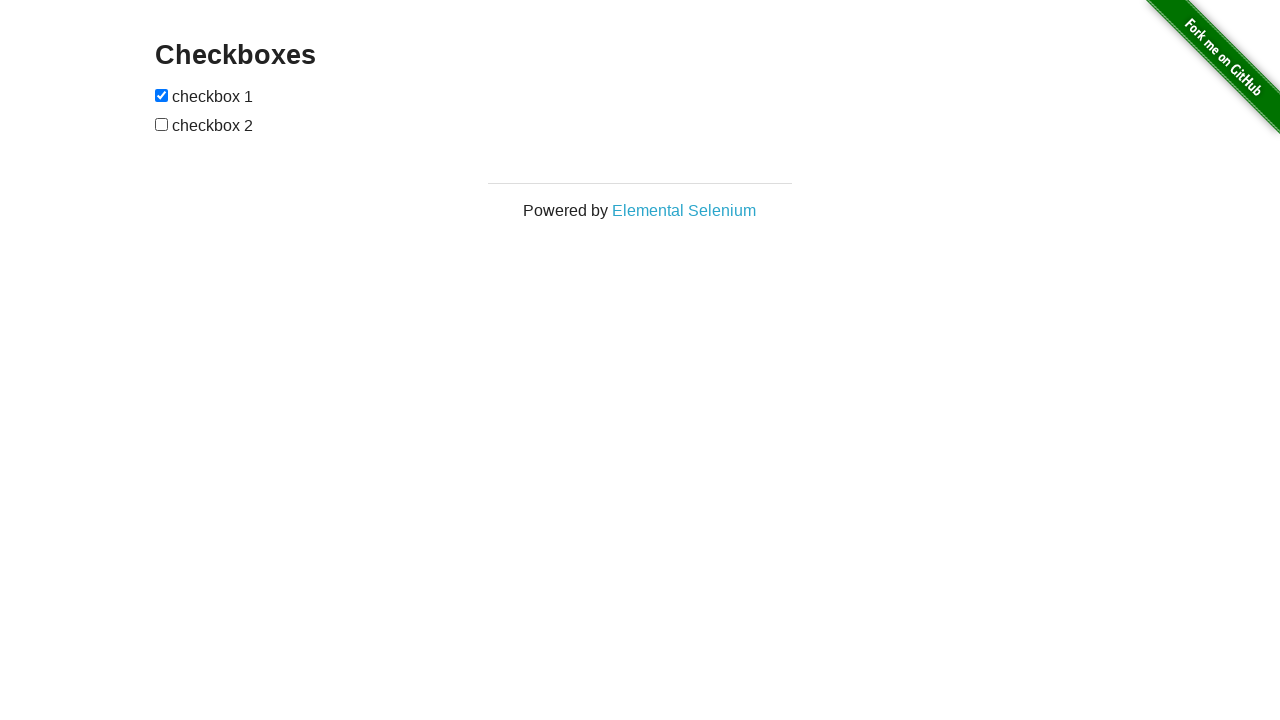

Verified second checkbox is visible
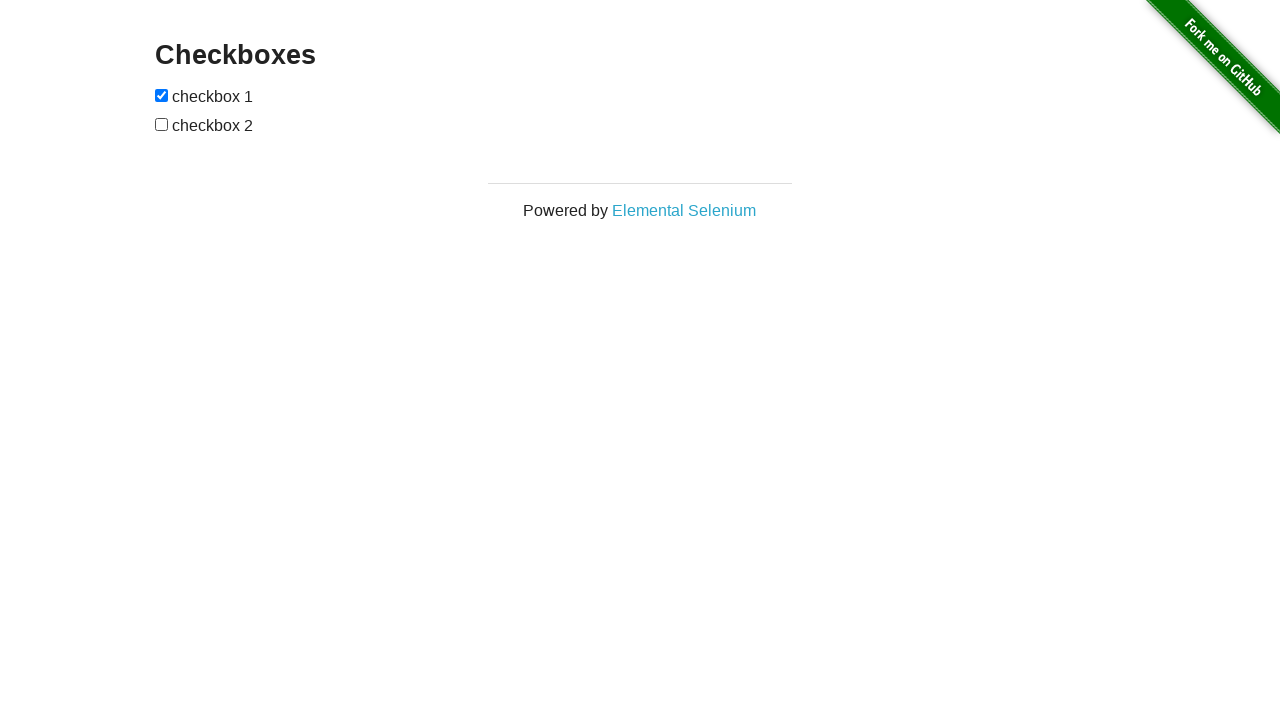

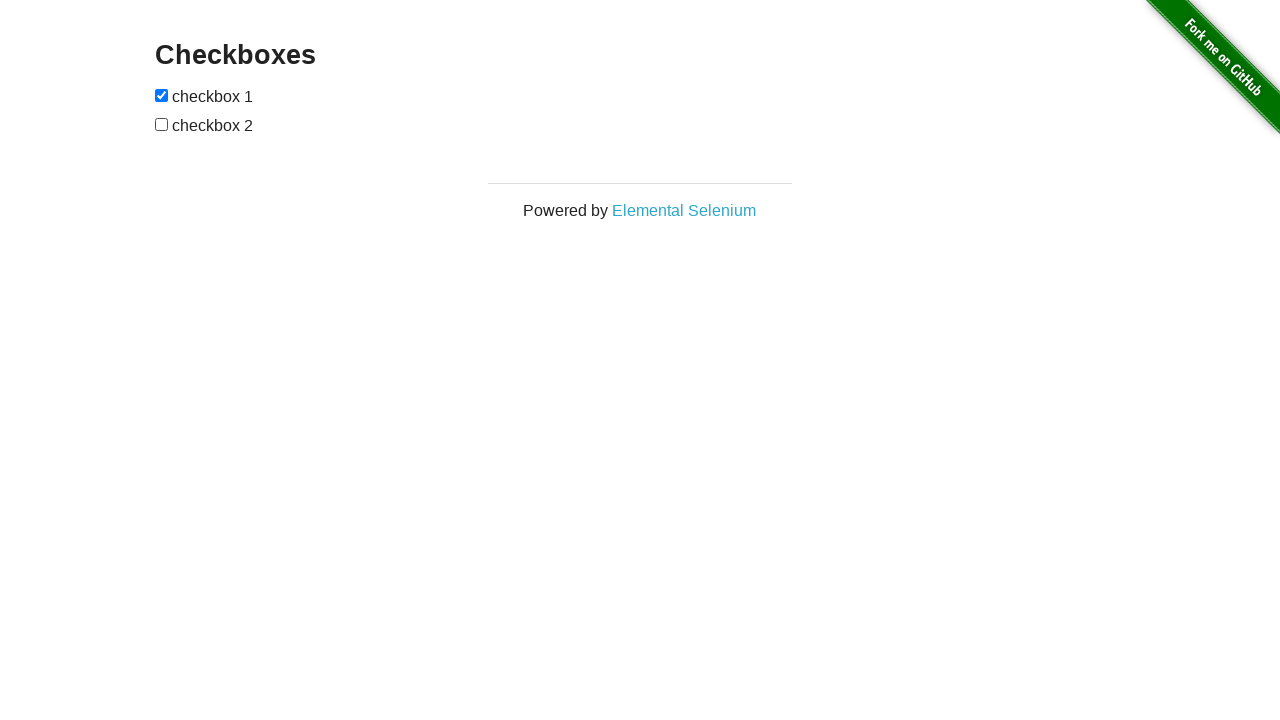